Tests browser navigation commands by navigating between two pages and using back, forward, and refresh functionality

Starting URL: https://demo.nopcommerce.com/

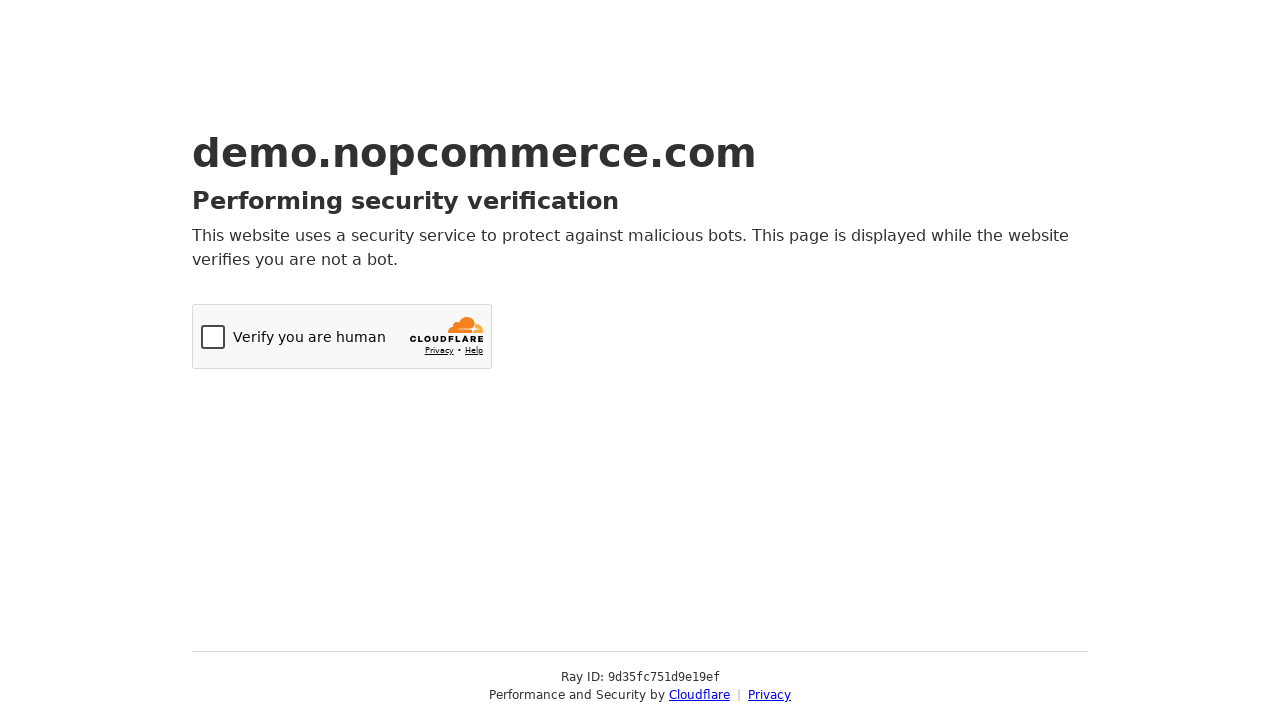

Navigated to Orange HRM login page
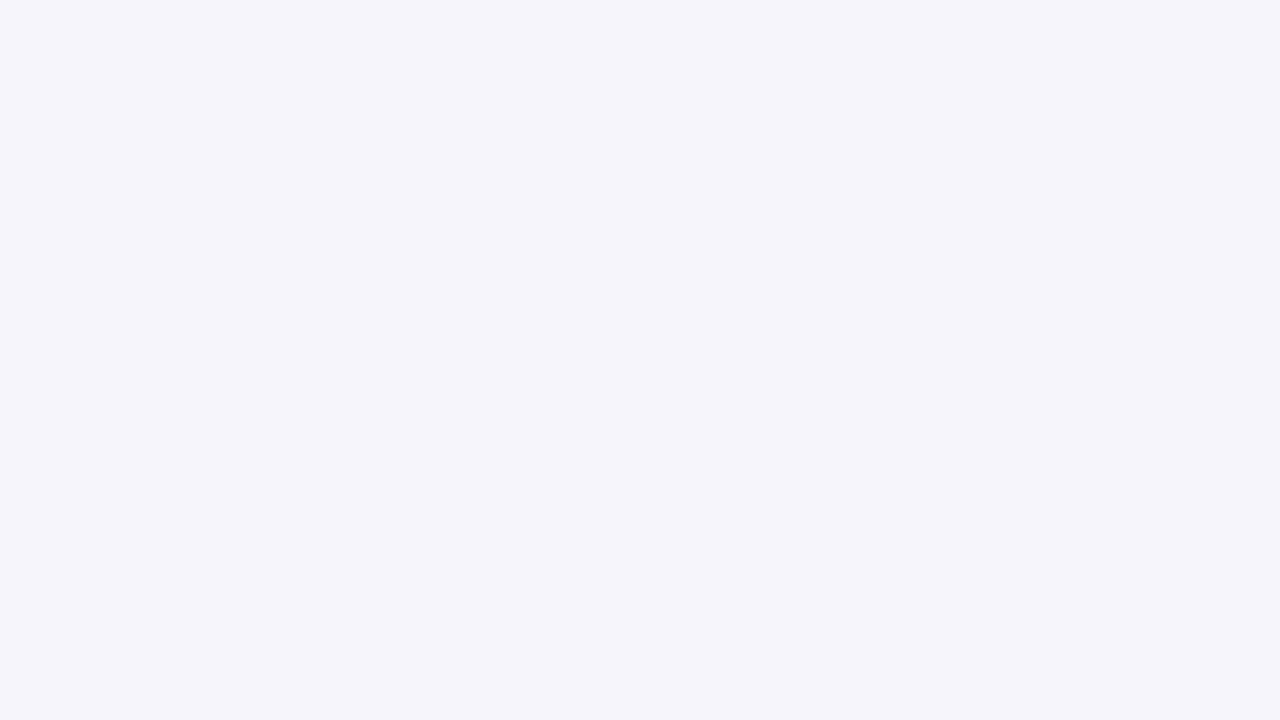

Navigated back to nopCommerce home page
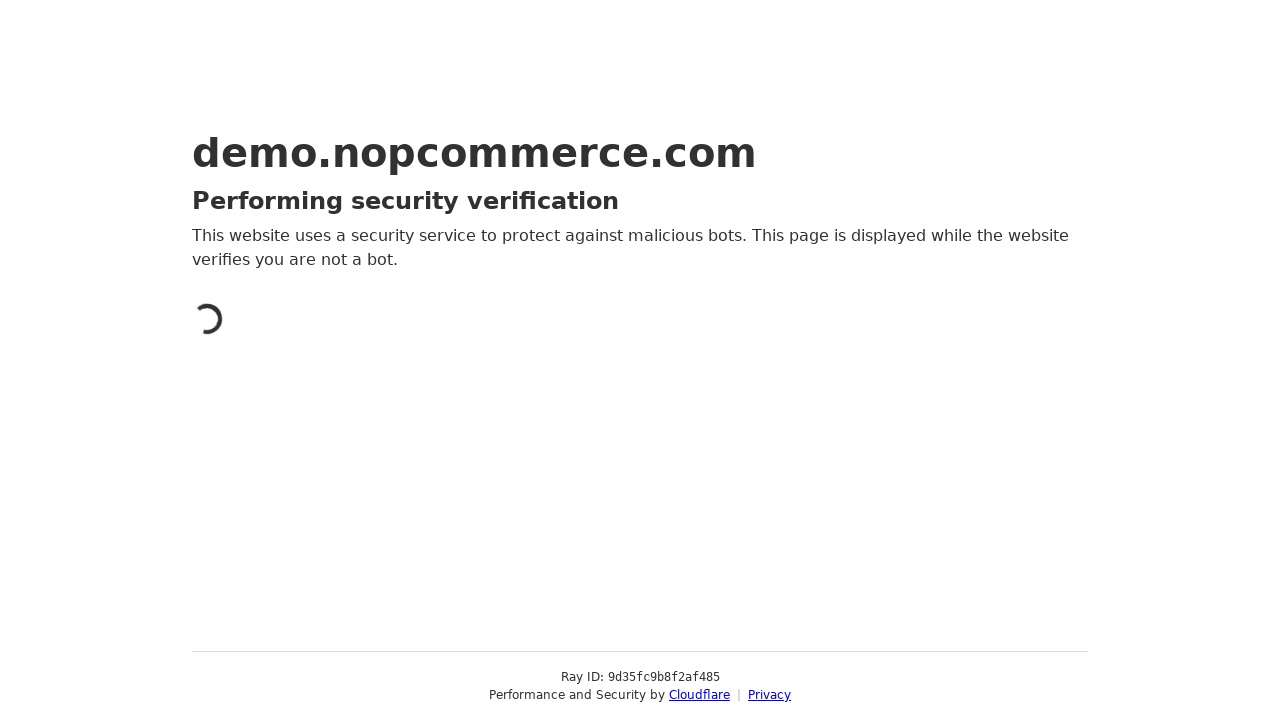

Navigated forward to Orange HRM login page
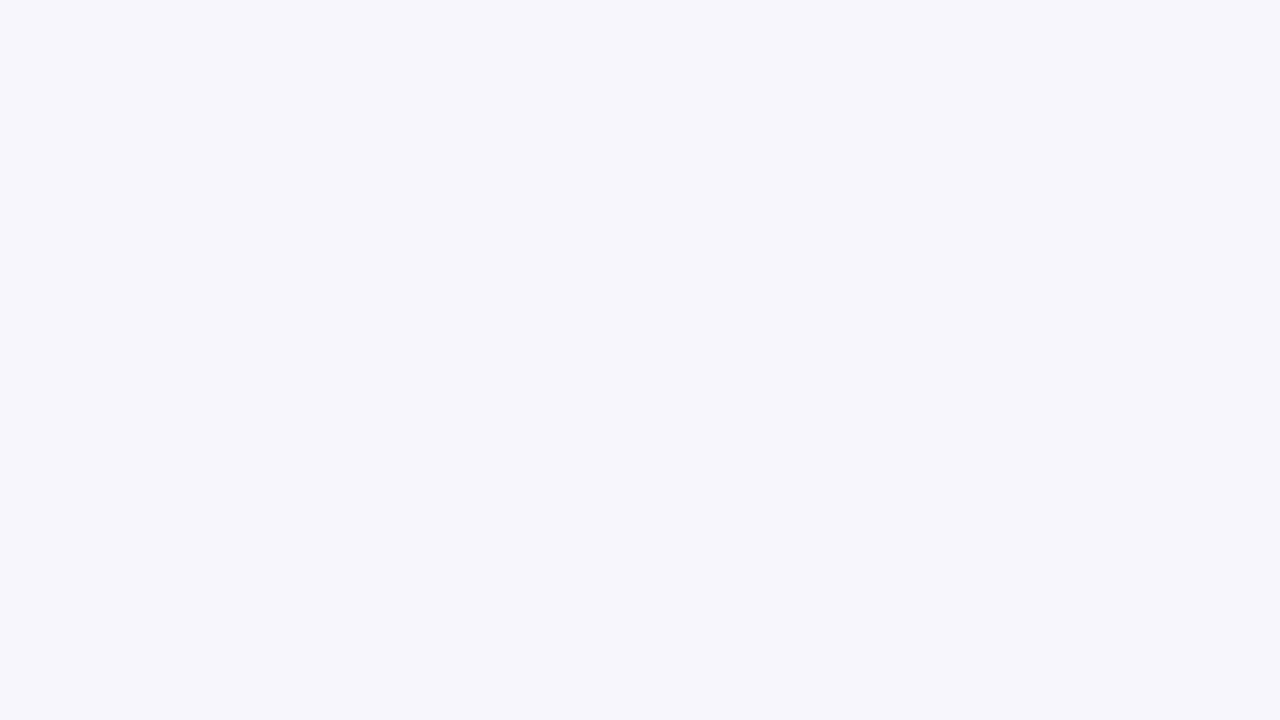

Refreshed the current page
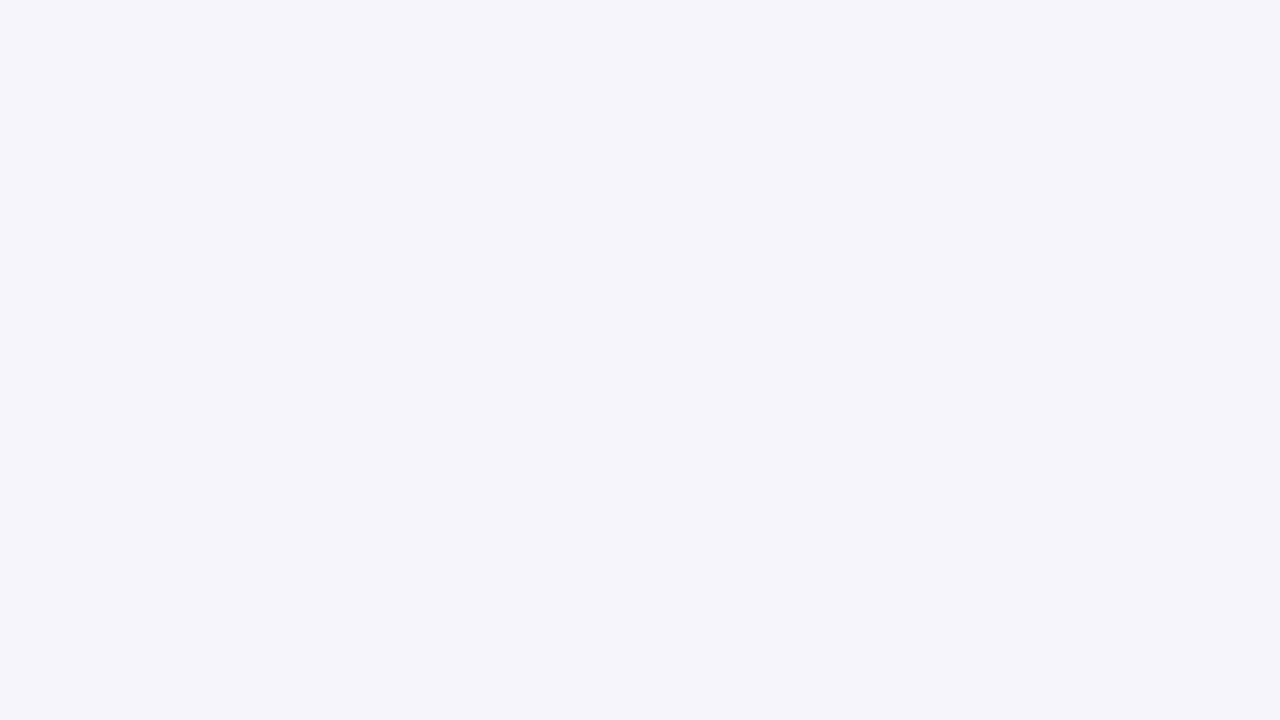

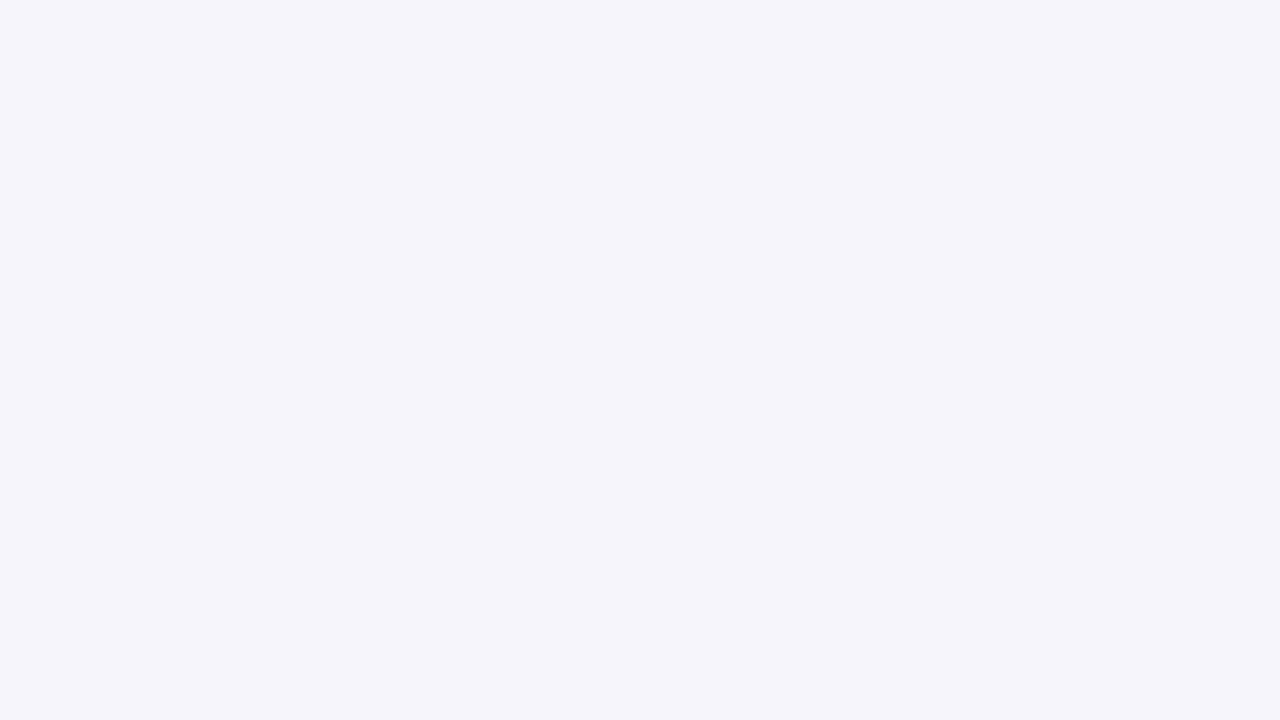